Navigates to Deutsche Bank website and maximizes the browser window

Starting URL: https://www.deutsche-bank.de/

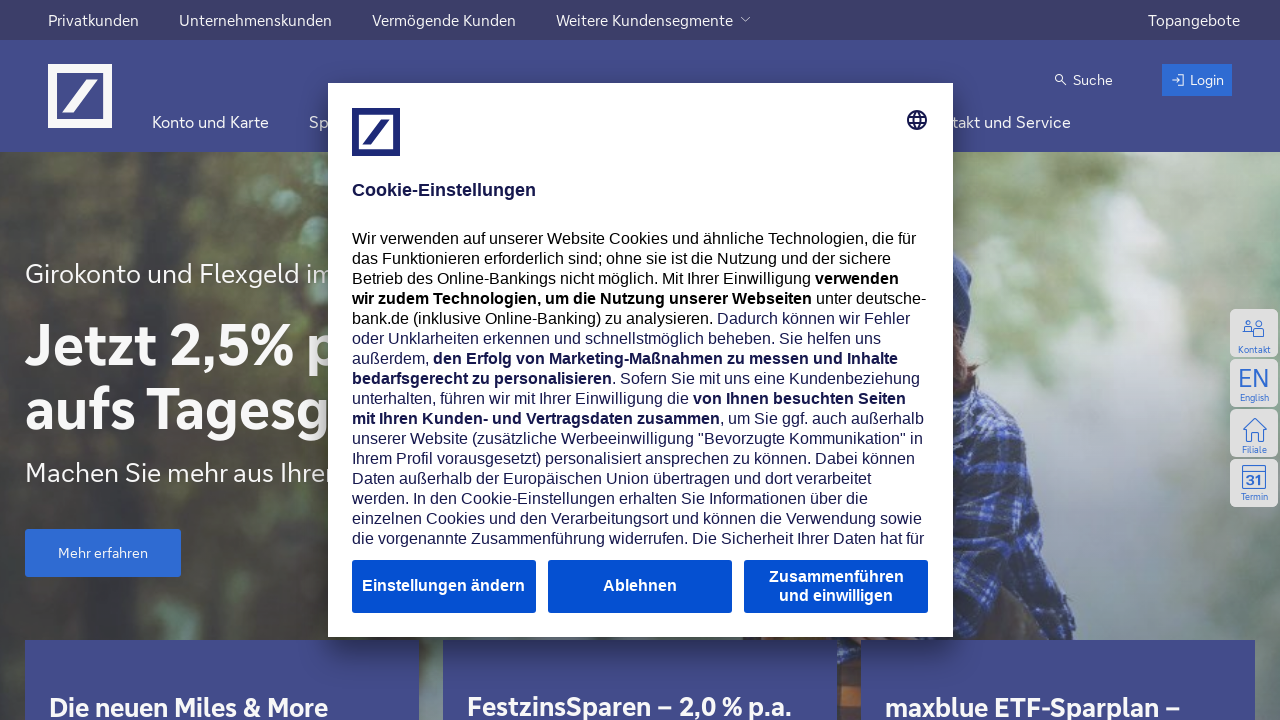

Waited for Deutsche Bank website to fully load (networkidle state reached)
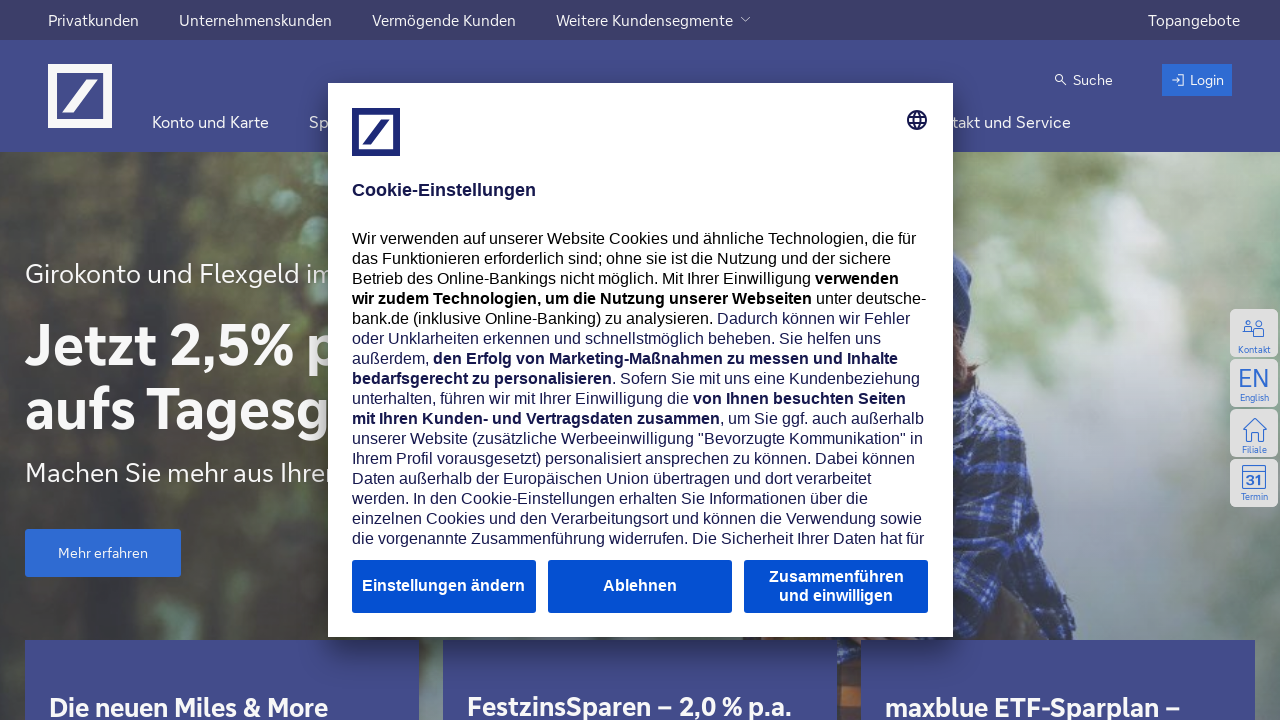

Maximized browser window to 1920x1080
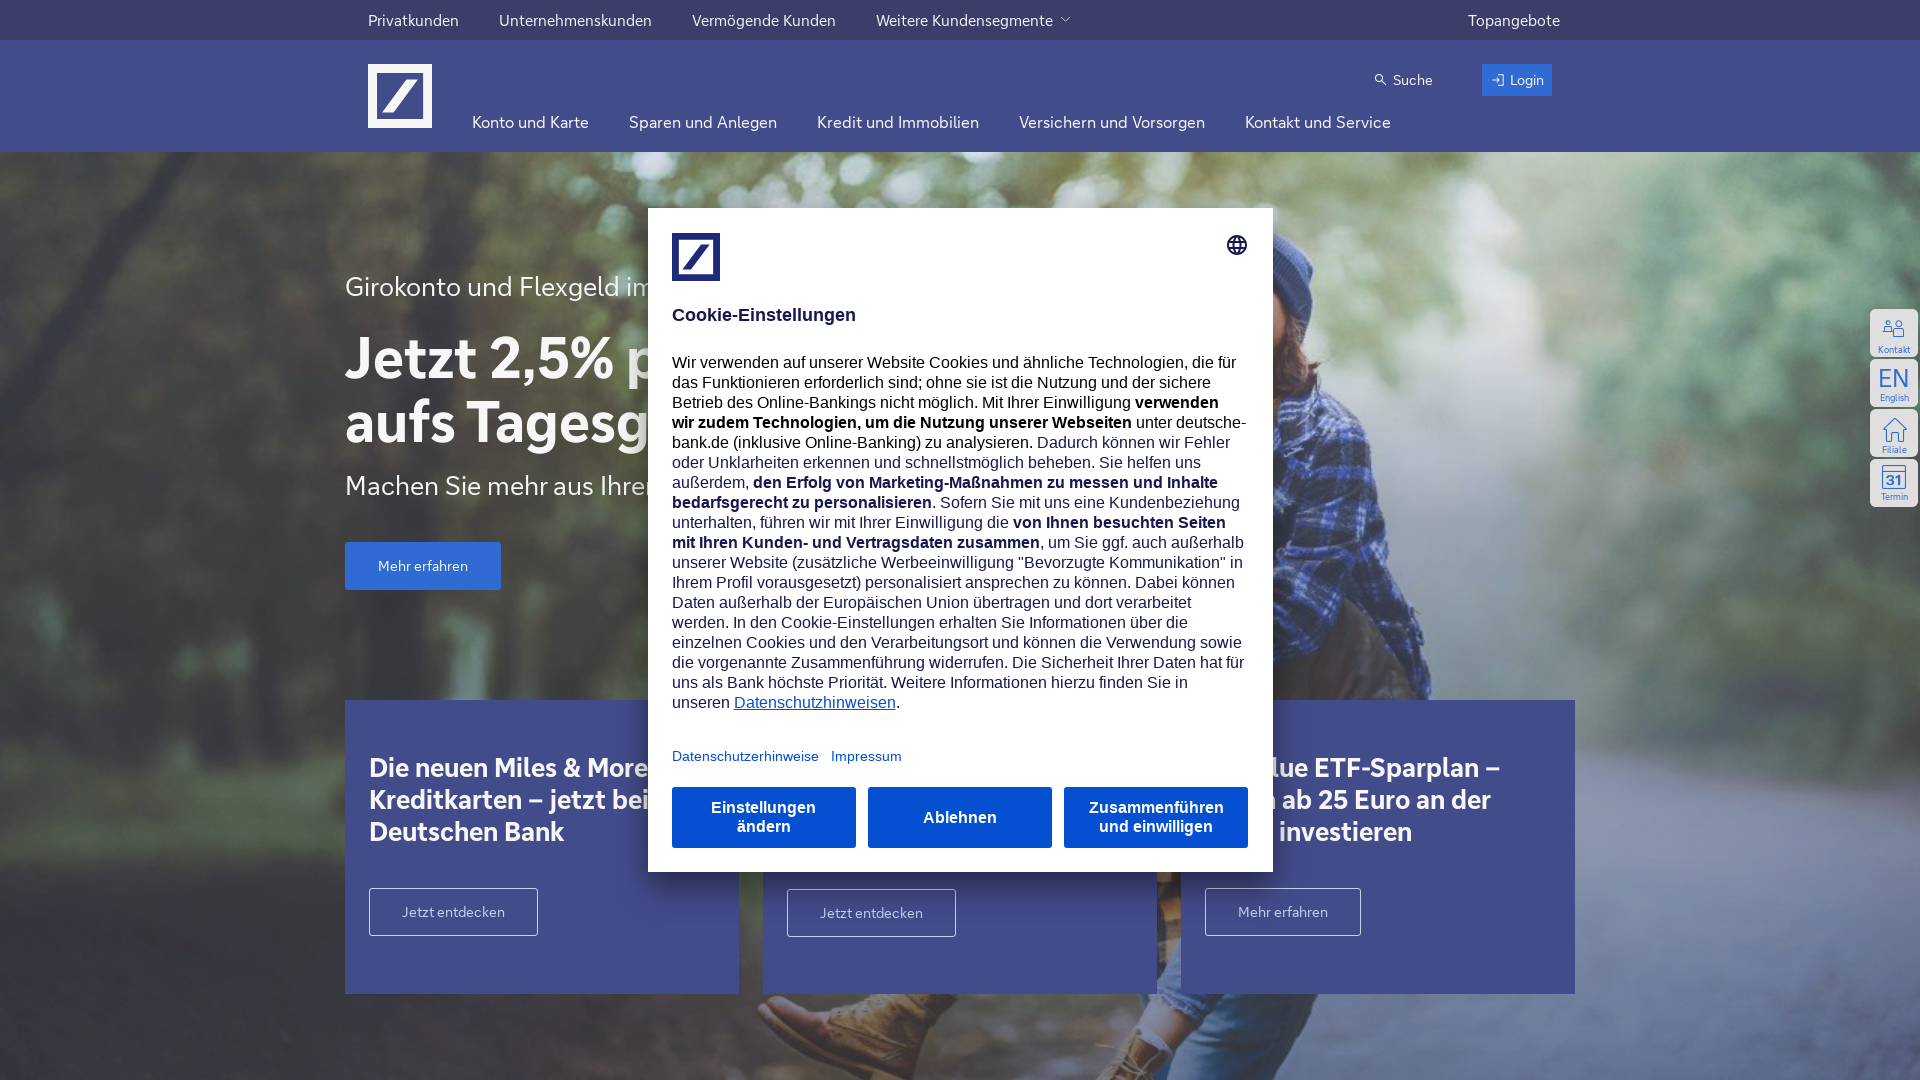

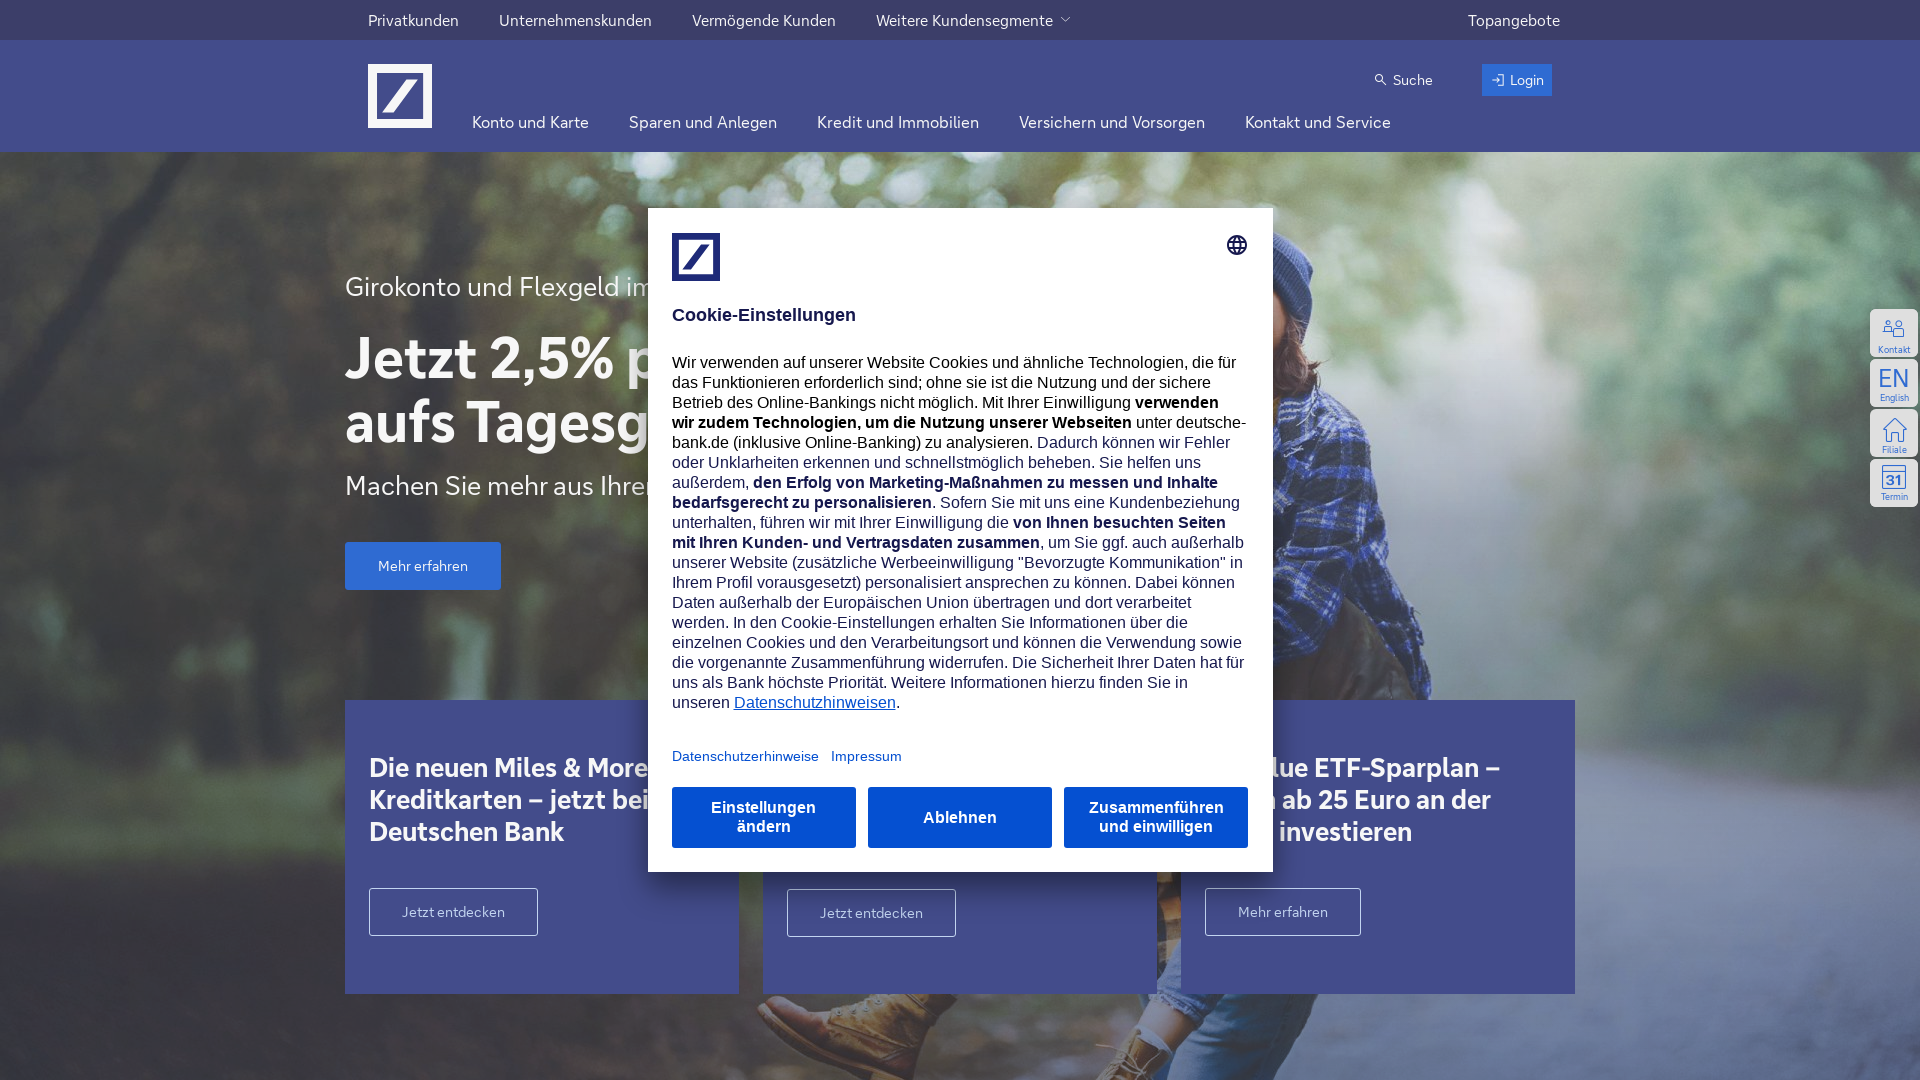